Navigates to the WebstaurantStore homepage and verifies the current URL matches the expected homepage URL

Starting URL: https://www.webstaurantstore.com/

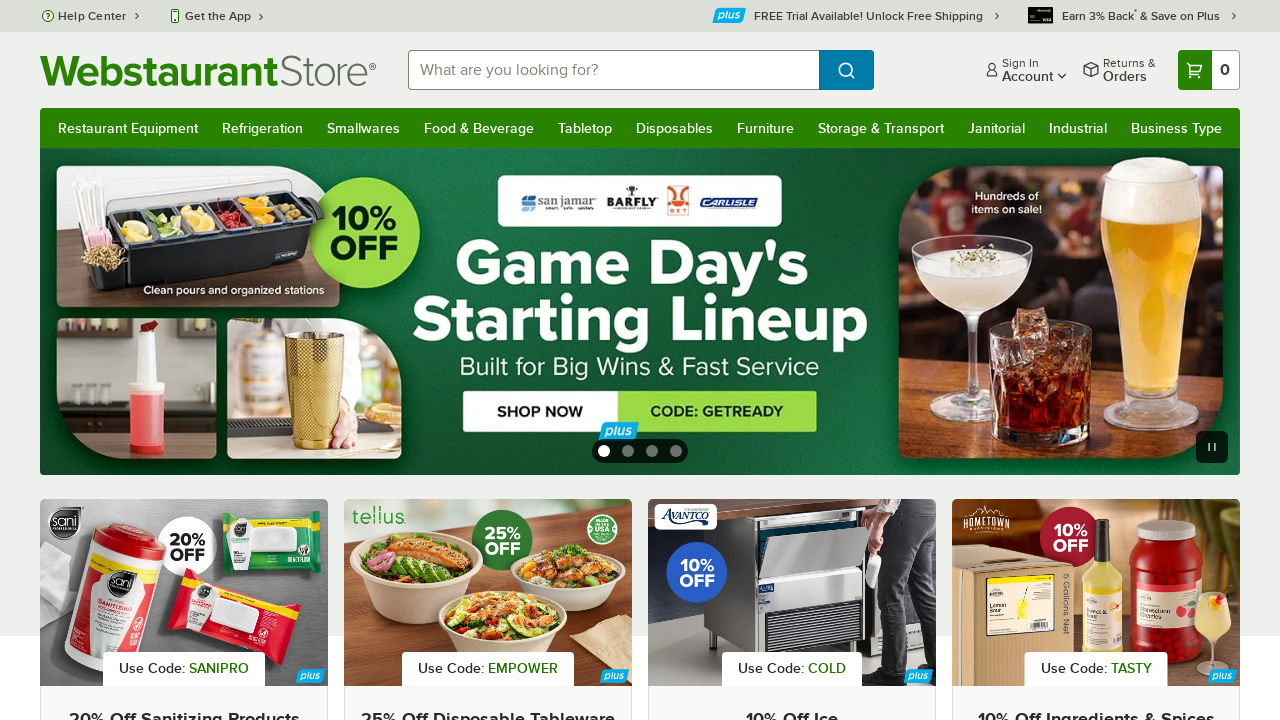

Navigated to WebstaurantStore homepage
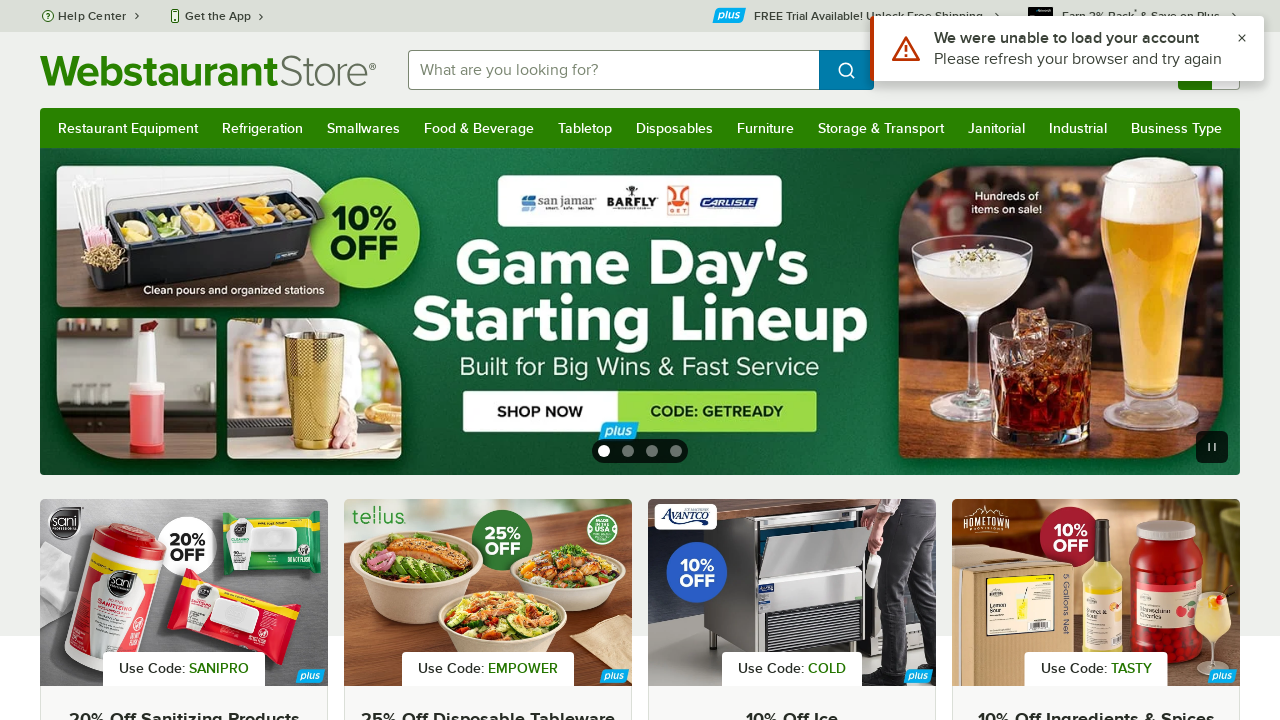

Verified current URL matches expected homepage URL
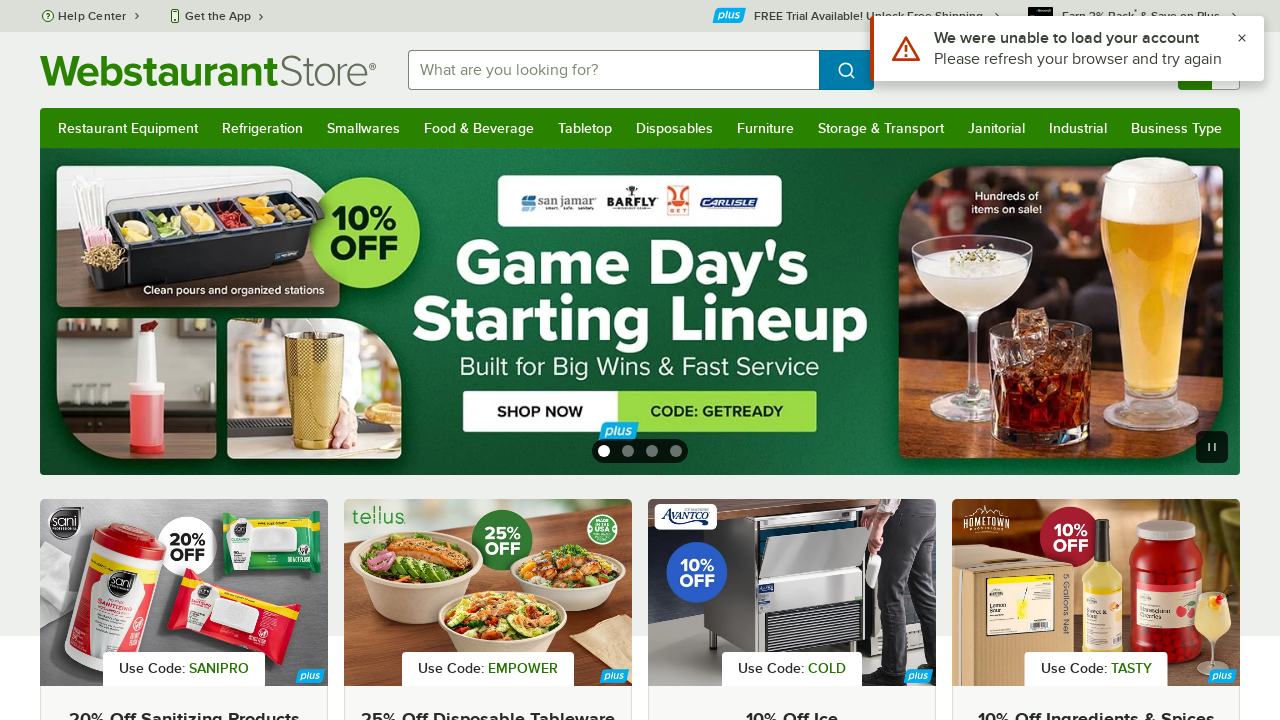

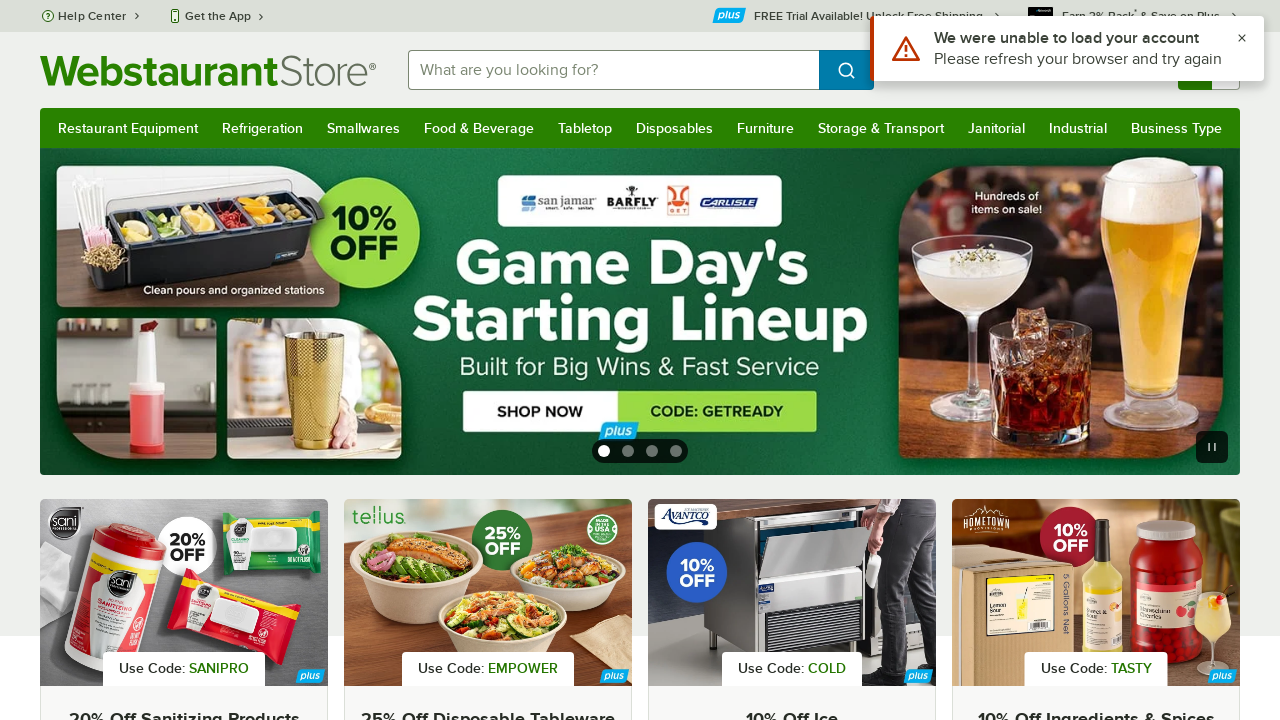